Tests slider interaction on the TestCafe example page by checking a checkbox and attempting to drag a slider element using mouse actions.

Starting URL: https://devexpress.github.io/testcafe/example/

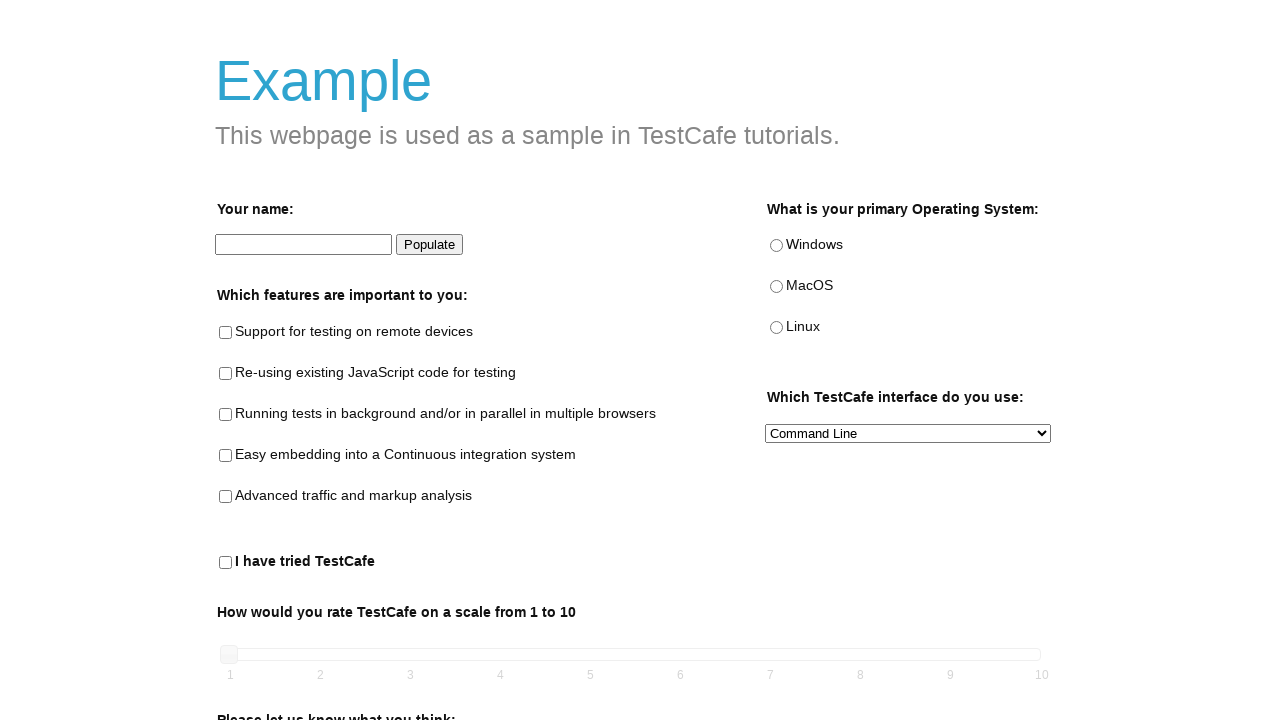

Navigated to TestCafe example page
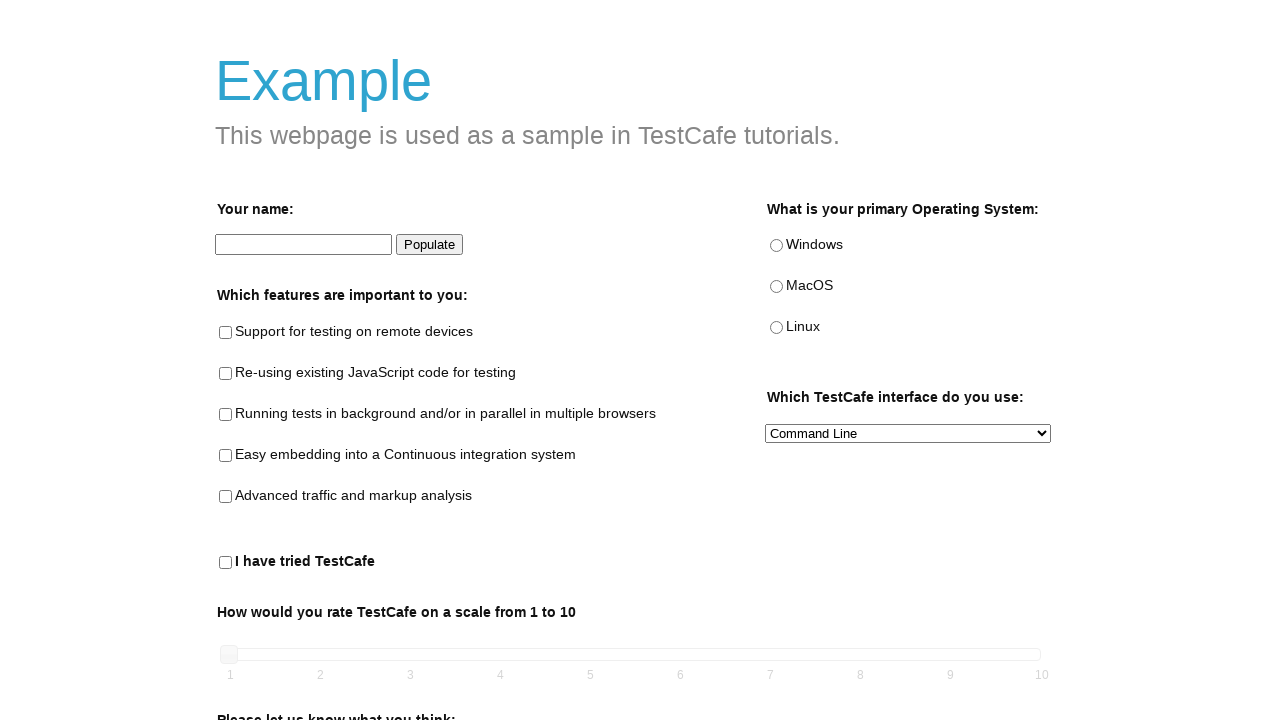

Checked the 'I have tried TestCafe' checkbox at (226, 563) on xpath=//input[@id='tried-test-cafe']
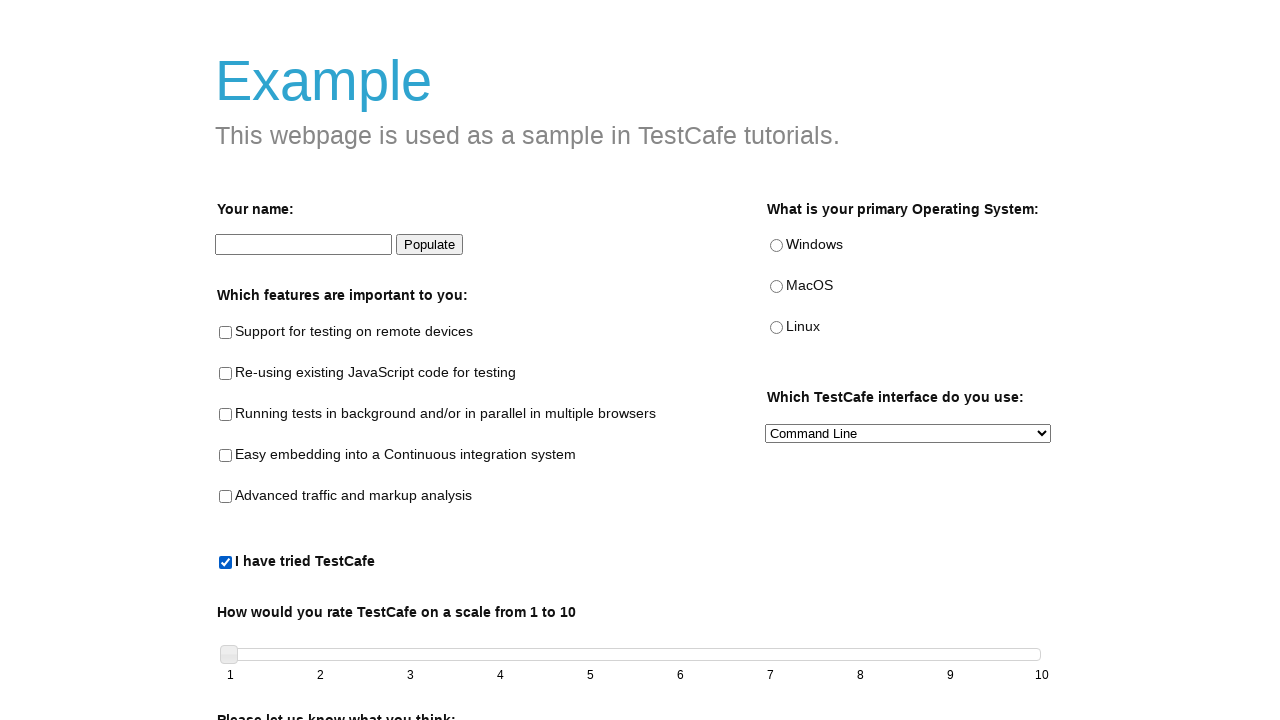

Located slider button element
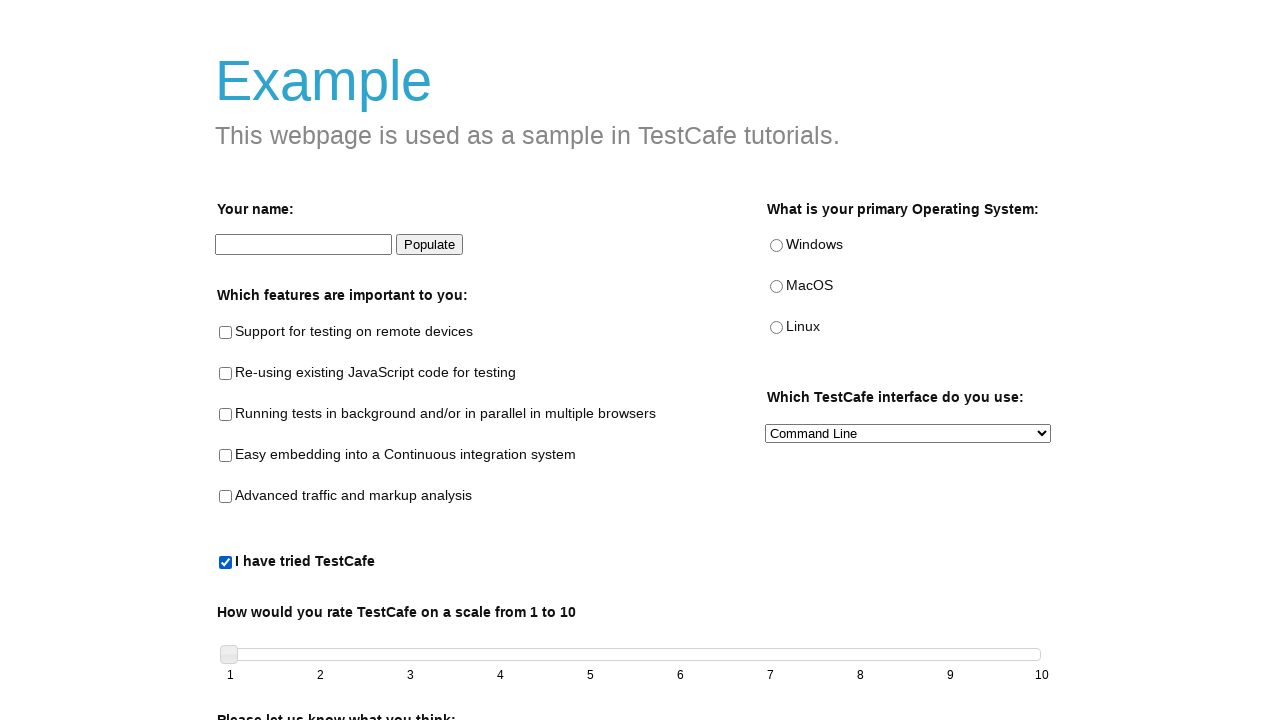

Retrieved bounding box of slider button
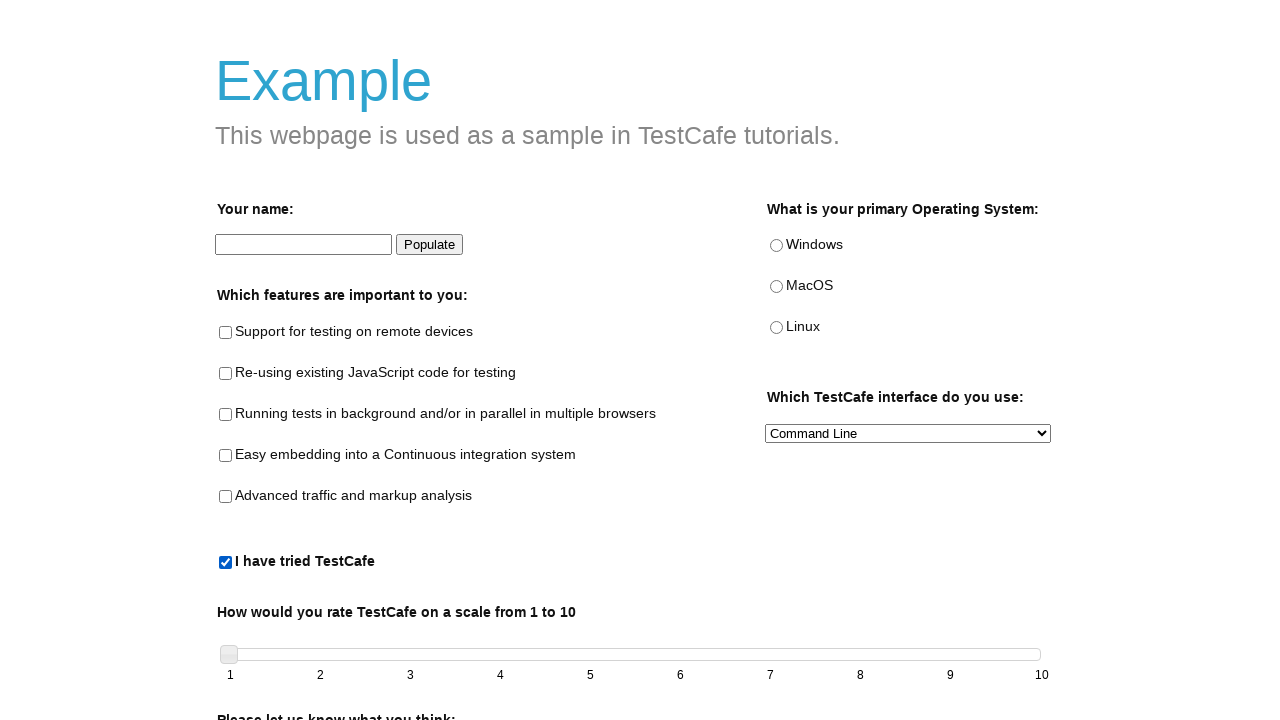

Moved mouse to center of slider button at (229, 654)
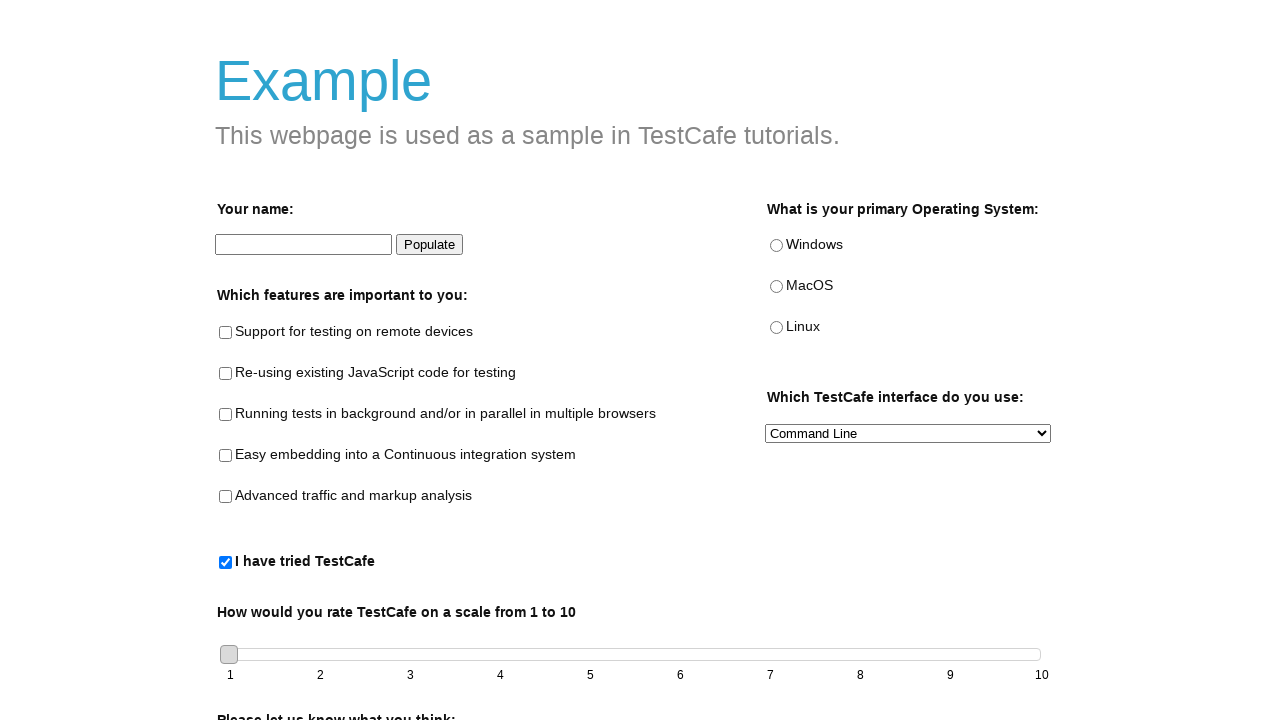

Pressed mouse button down to start dragging slider at (229, 654)
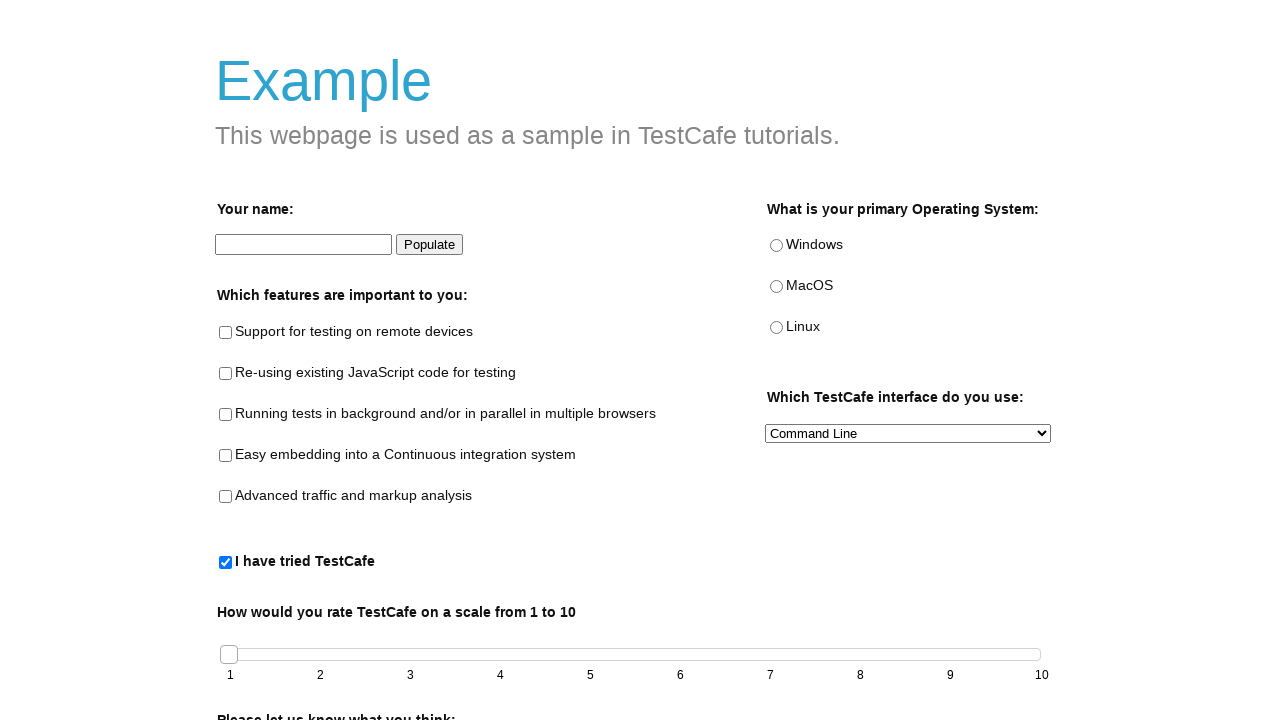

Dragged slider right to position 8 at (309, 654)
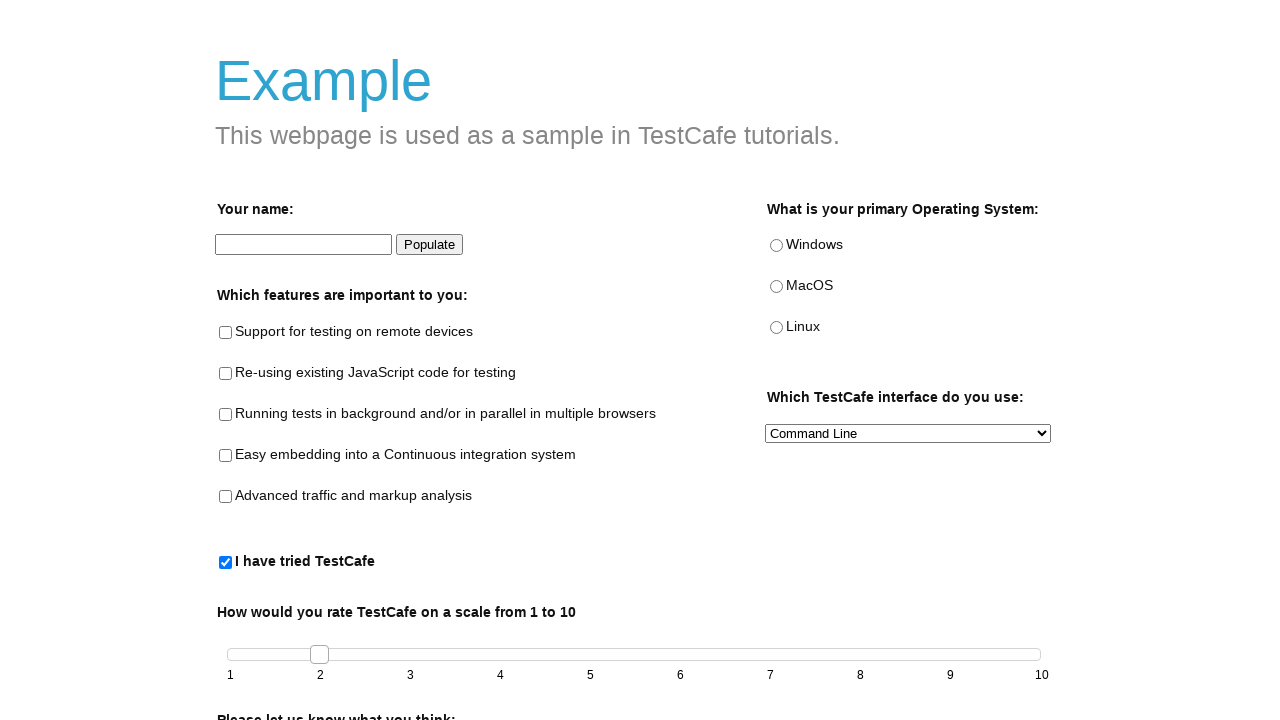

Released mouse button to complete slider drag at (309, 654)
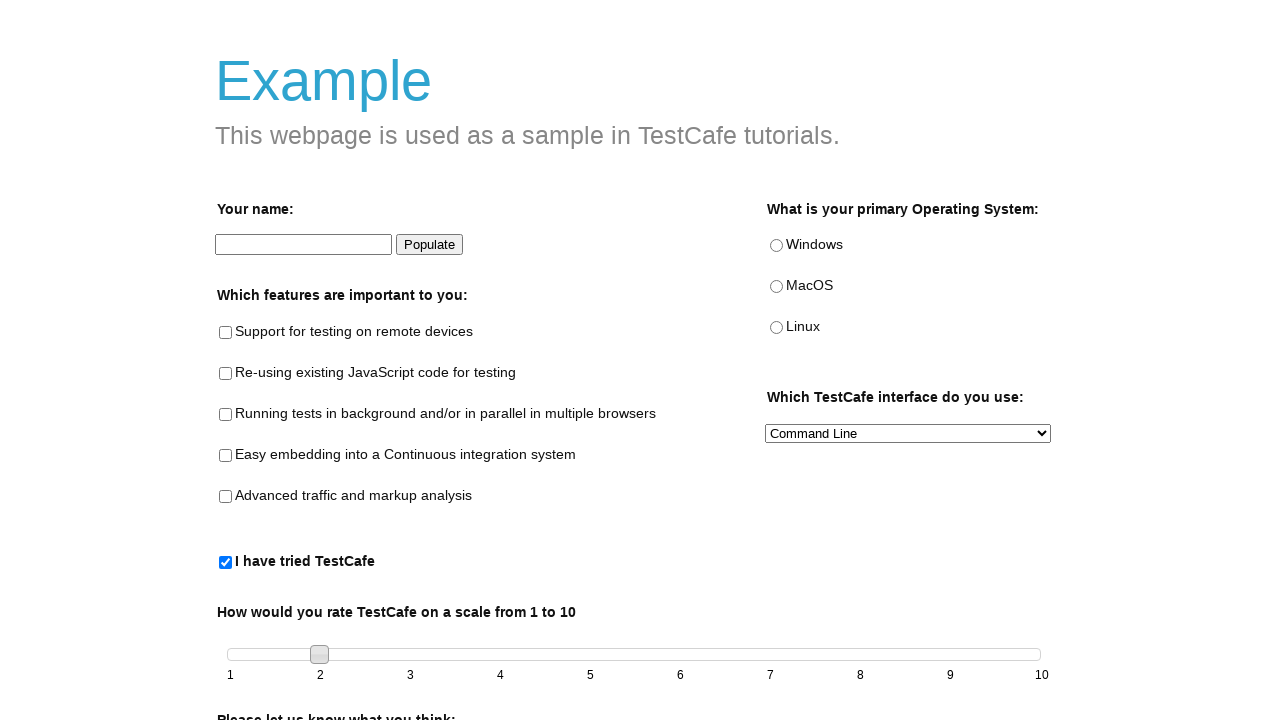

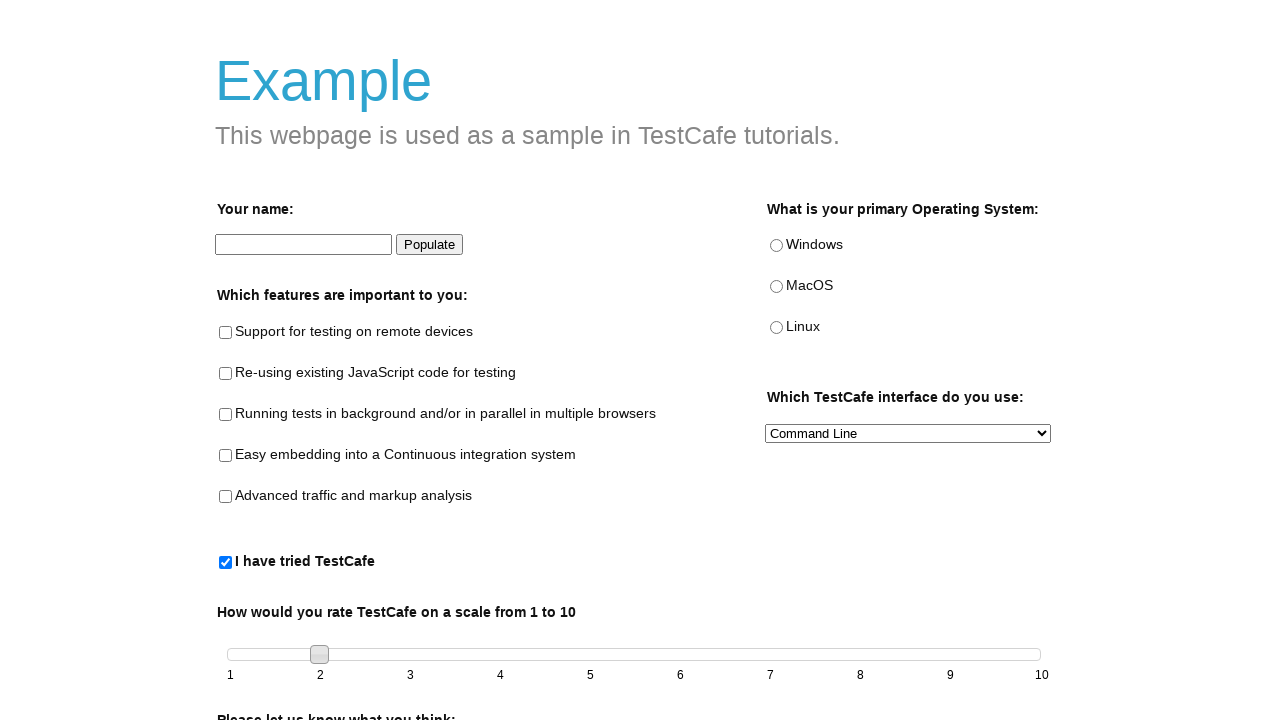